Tests input field functionality by typing text, checking attributes, and clearing the field

Starting URL: http://sahitest.com/demo/linkTest.htm

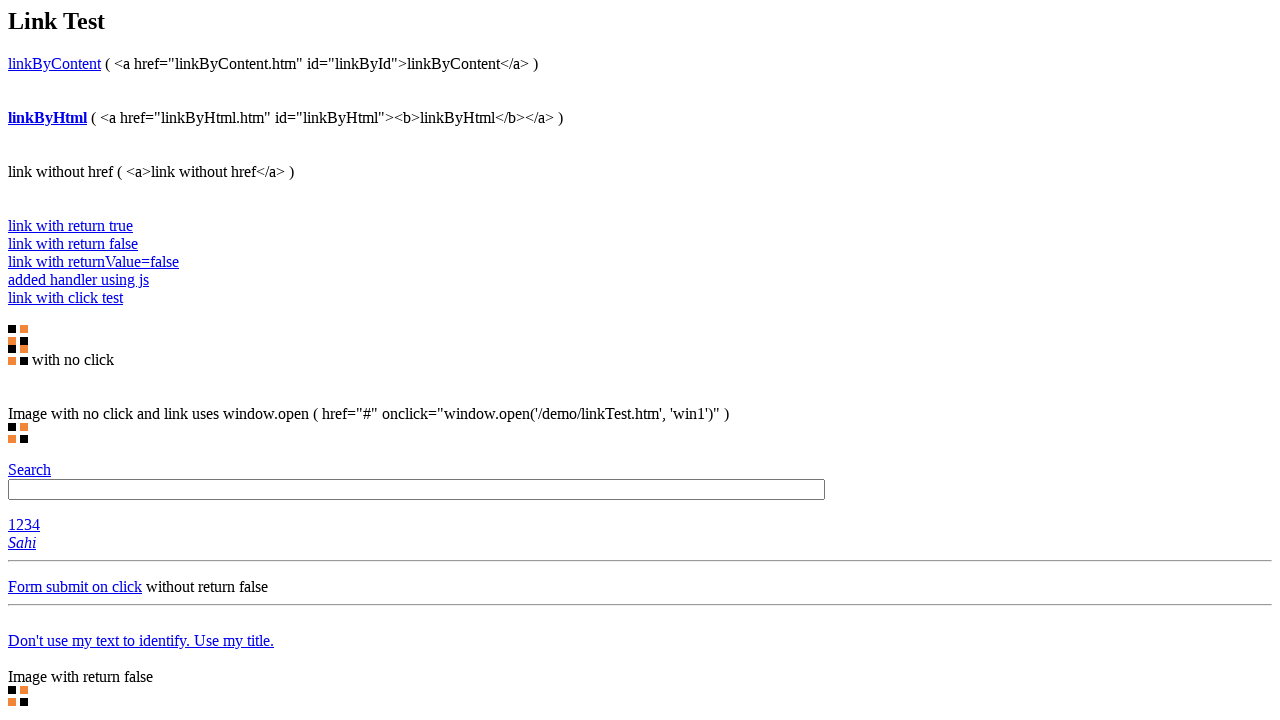

Typed 'hello world' into input field #t1 on #t1
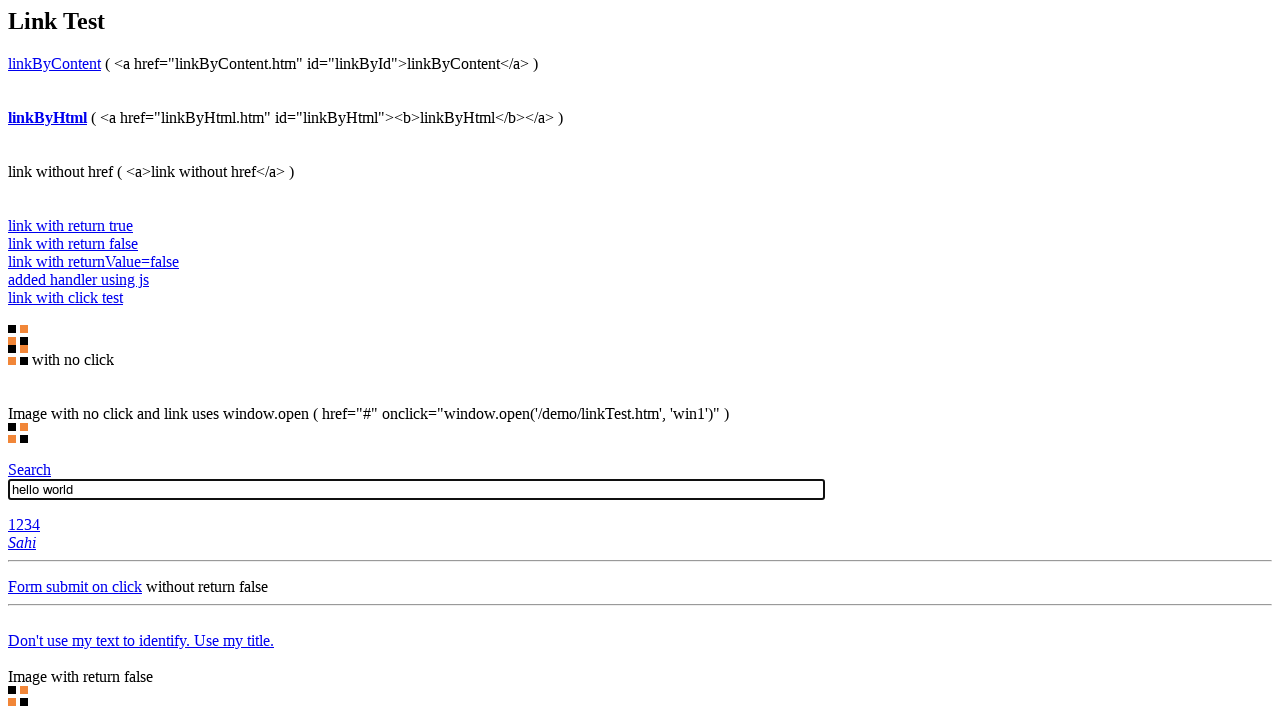

Cleared input field #t1 on #t1
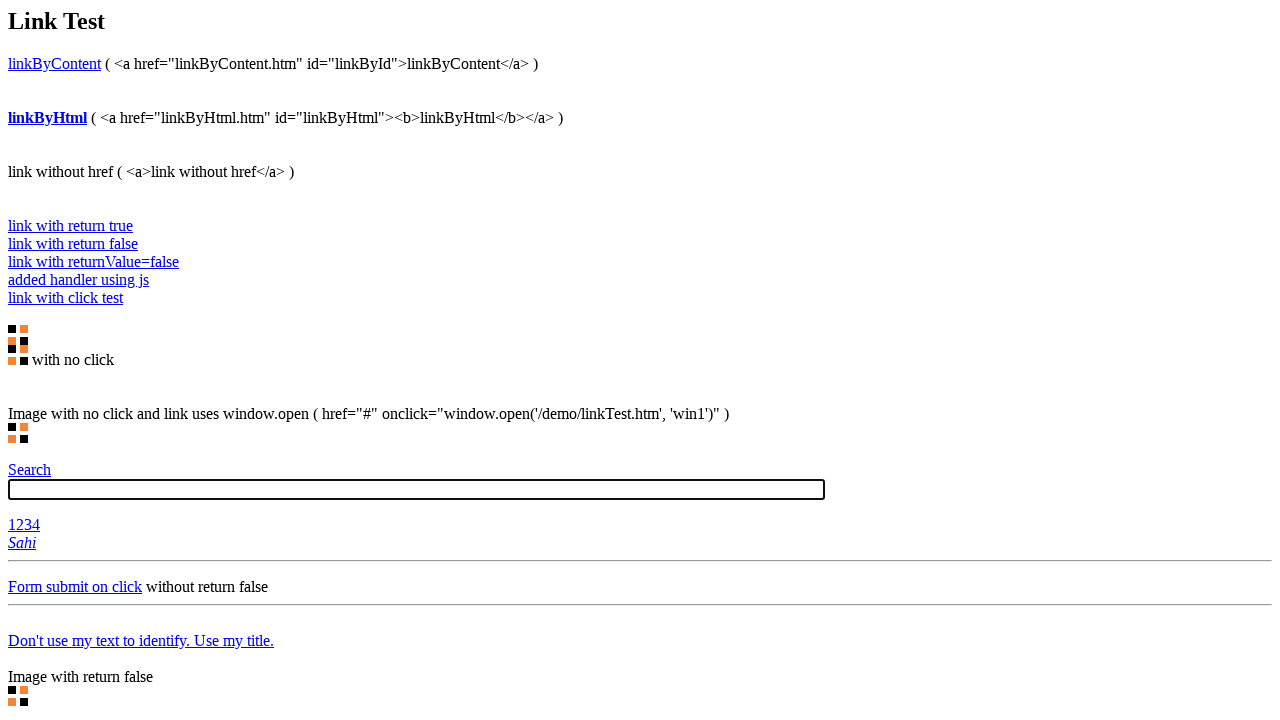

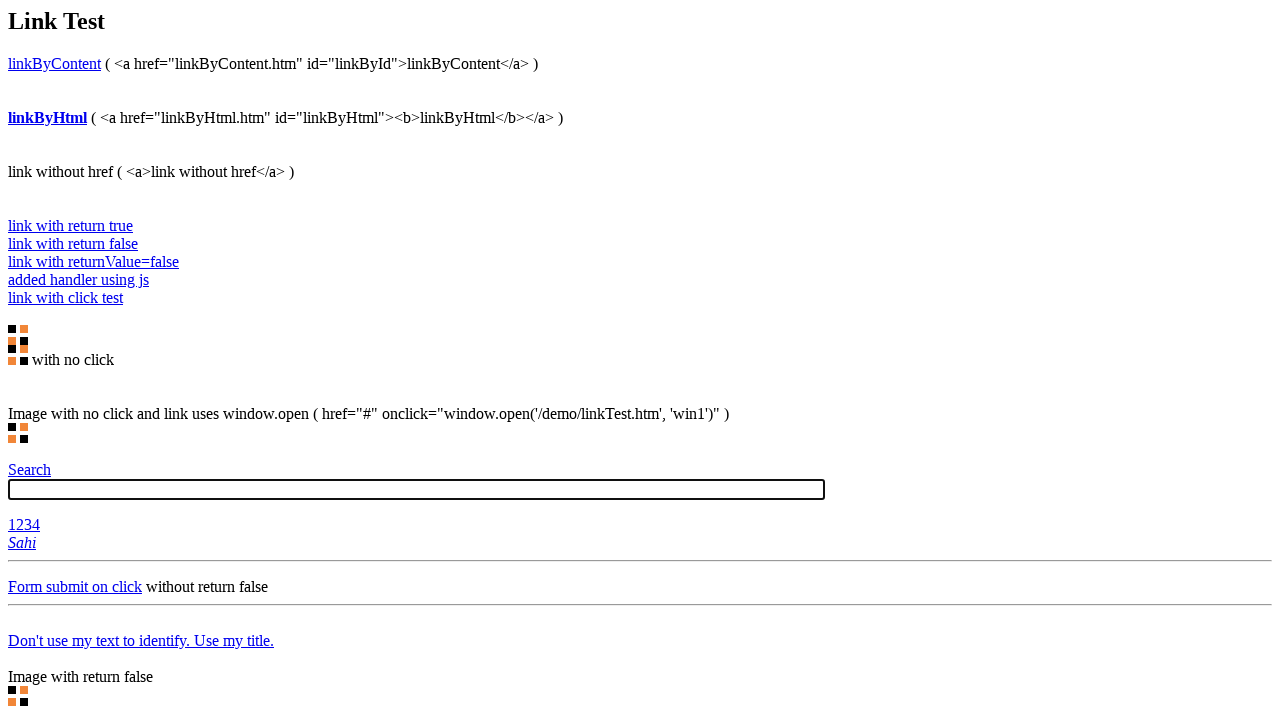